Tests the search functionality on Python.org by entering a search query "pycon" and verifying results are returned

Starting URL: http://www.python.org

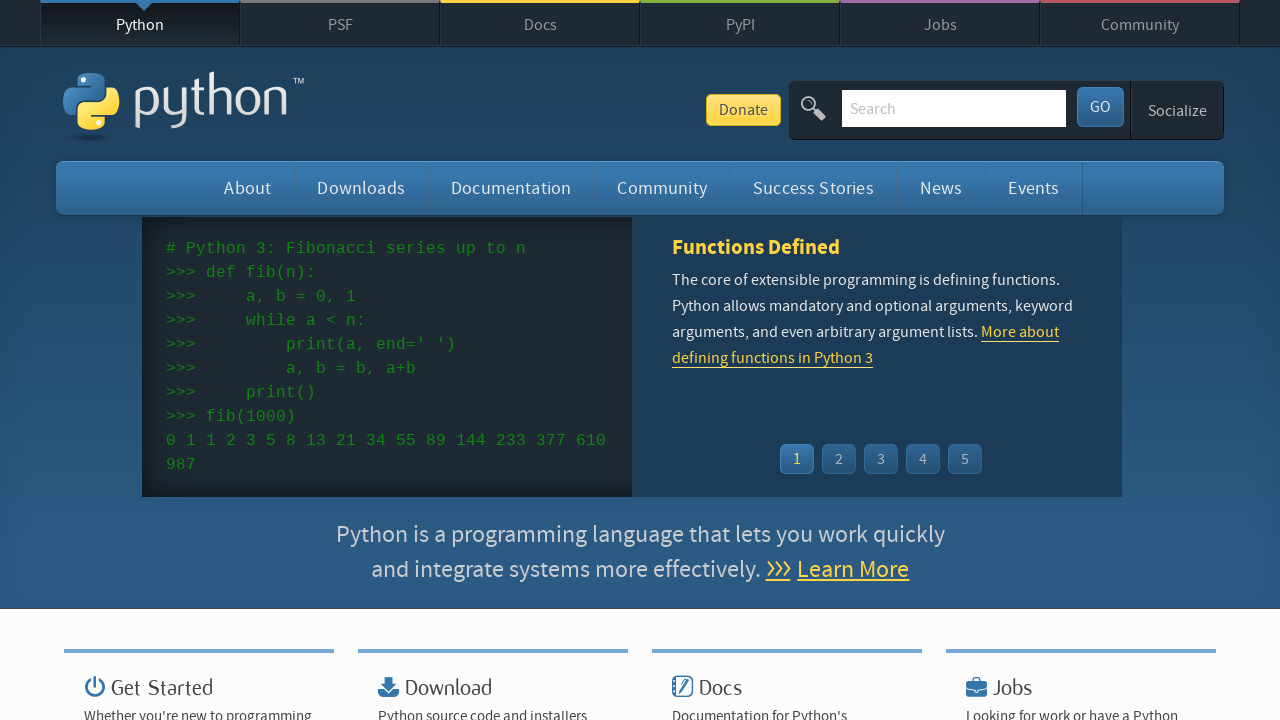

Verified page title contains 'Python'
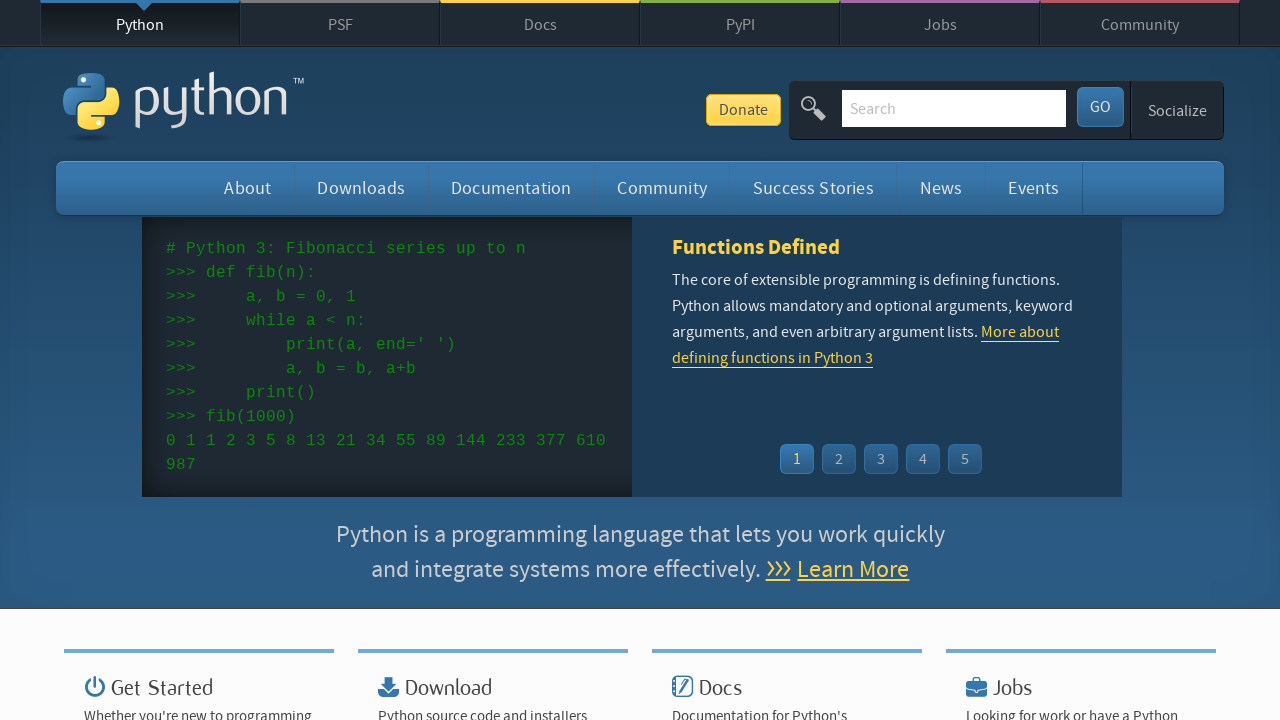

Filled search box with 'pycon' on input[name='q']
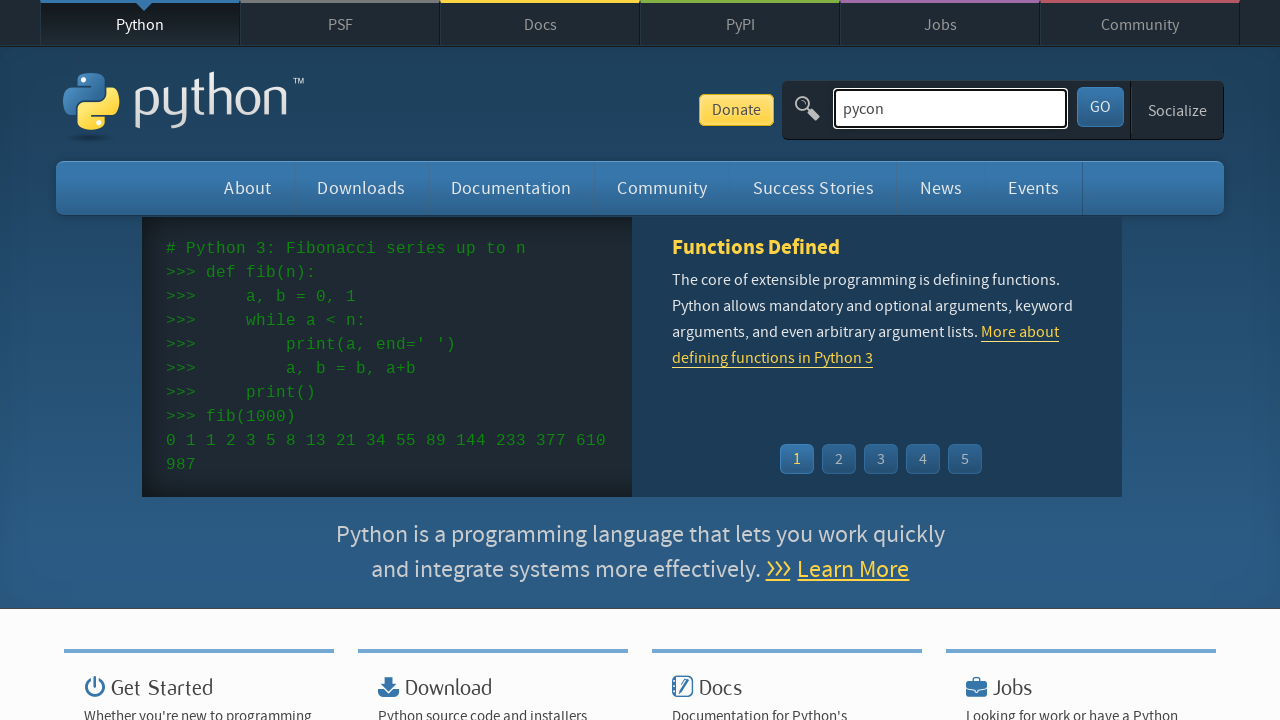

Pressed Enter to submit search query on input[name='q']
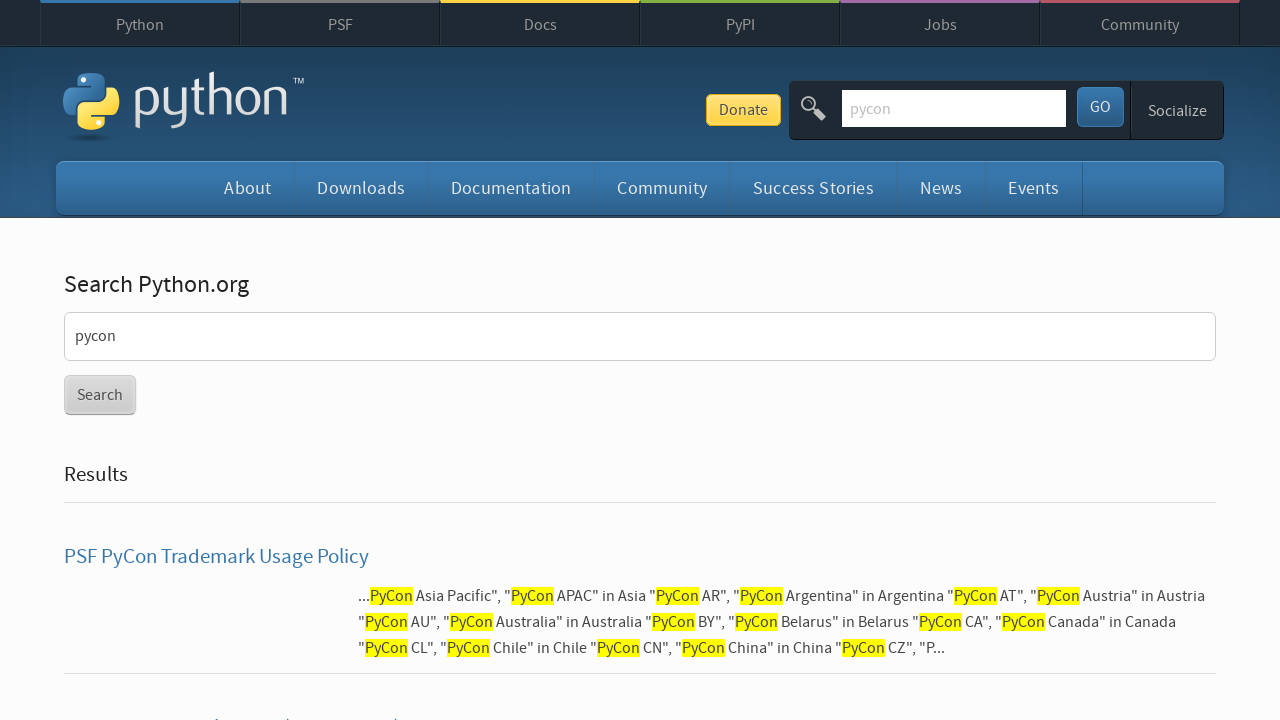

Waited for page to reach networkidle state
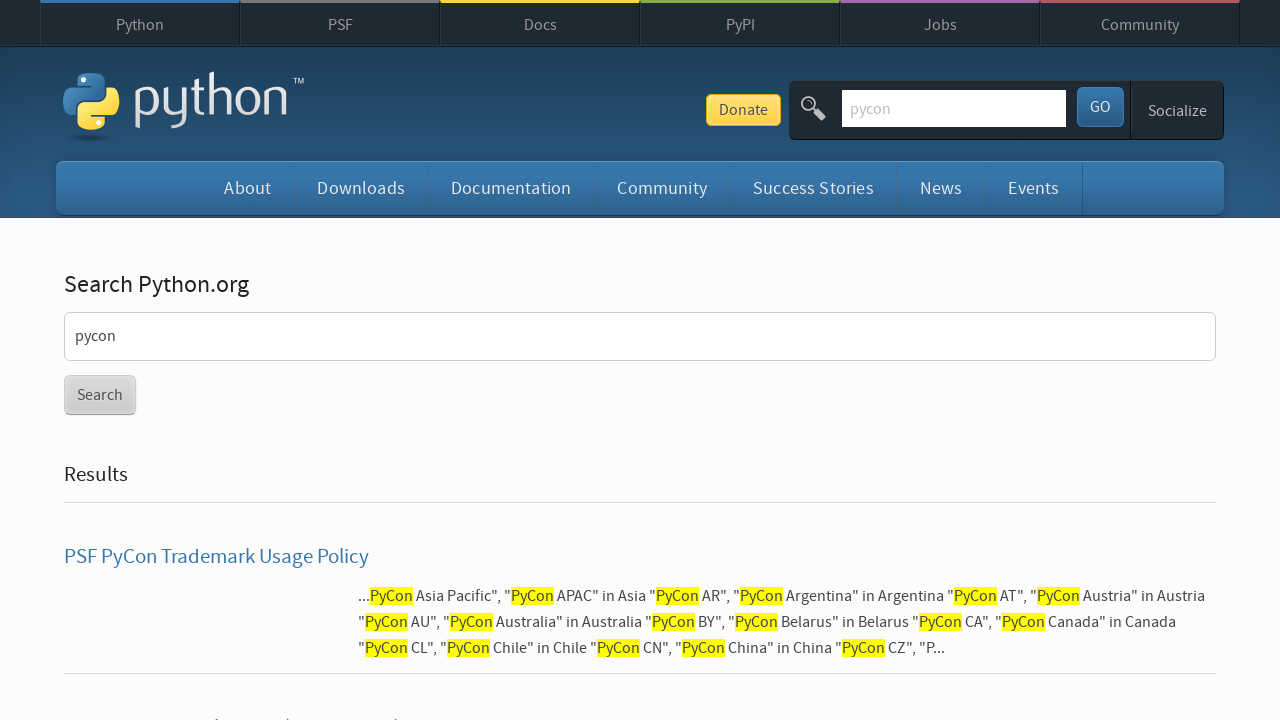

Retrieved page content
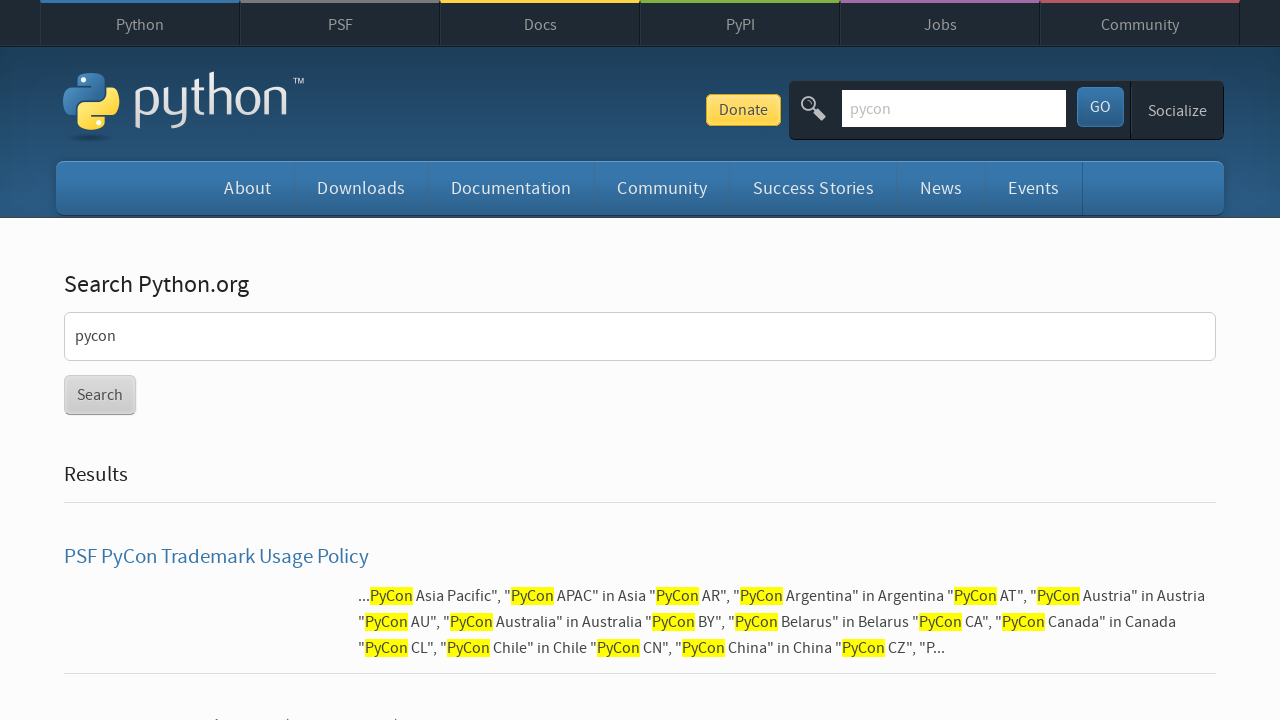

Verified search results are displayed (no 'No results found' message)
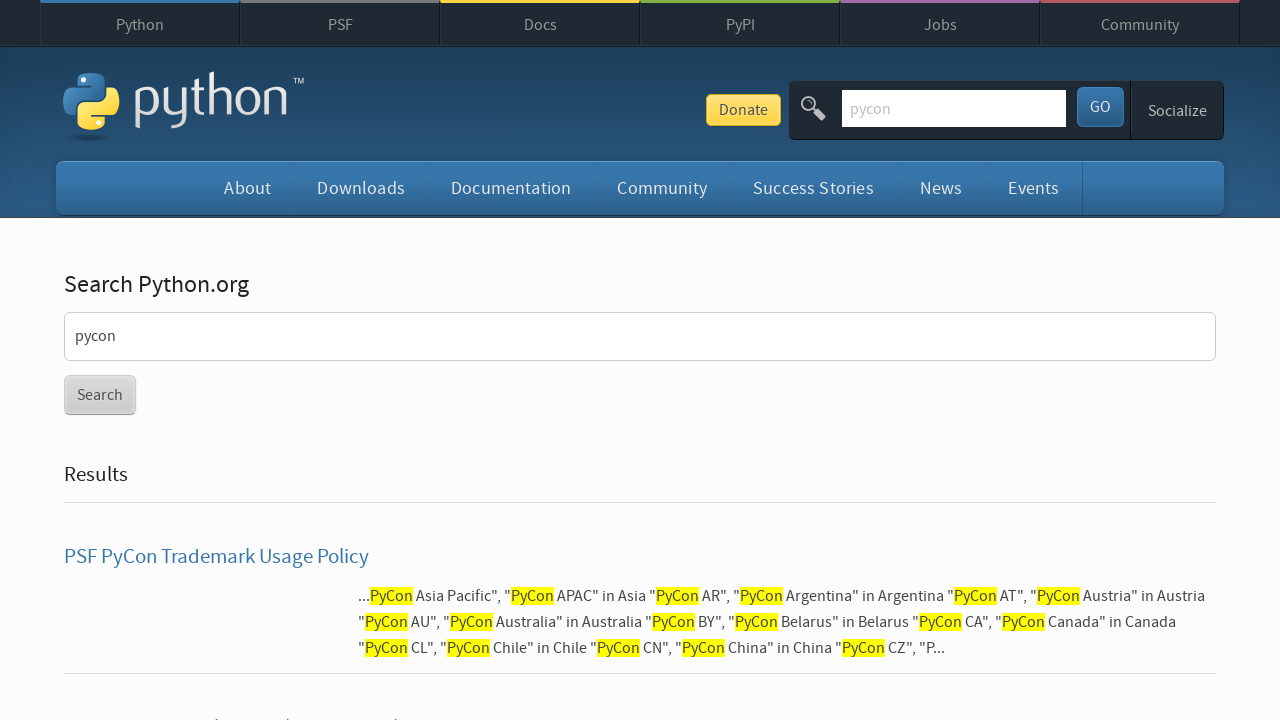

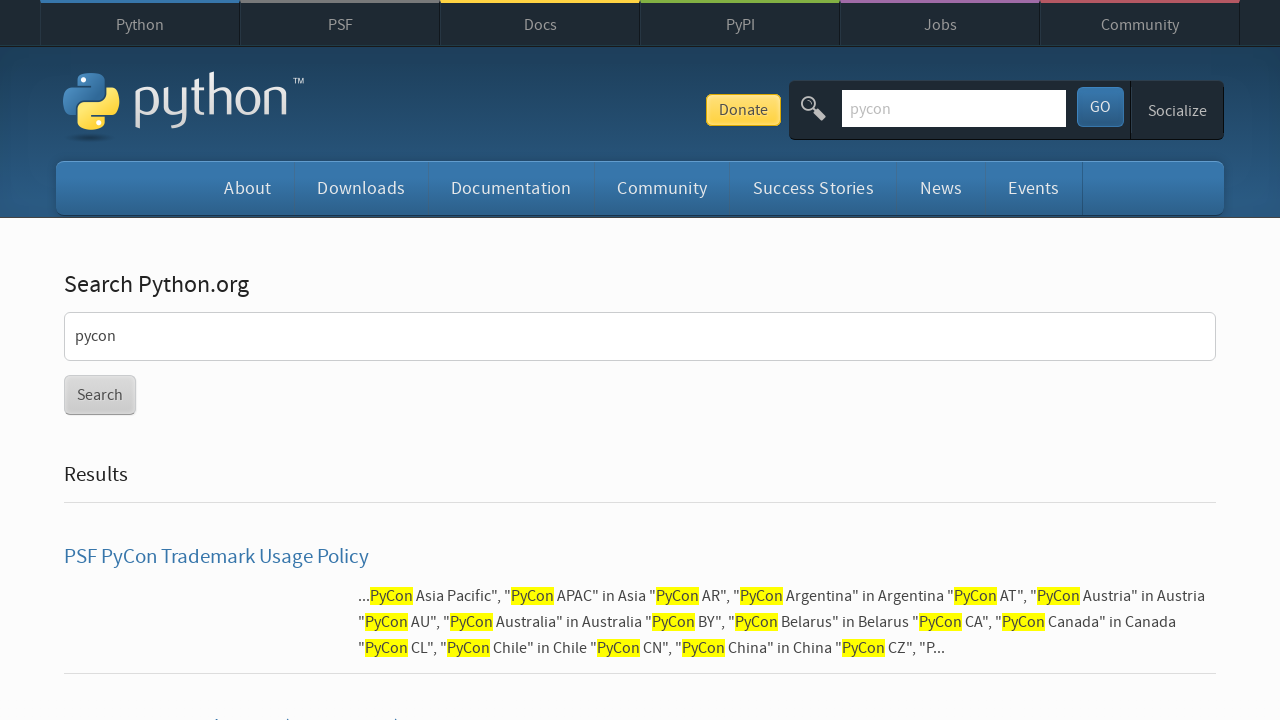